Tests jQuery UI slider functionality by dragging the slider handle to a new position

Starting URL: https://jqueryui.com/slider/

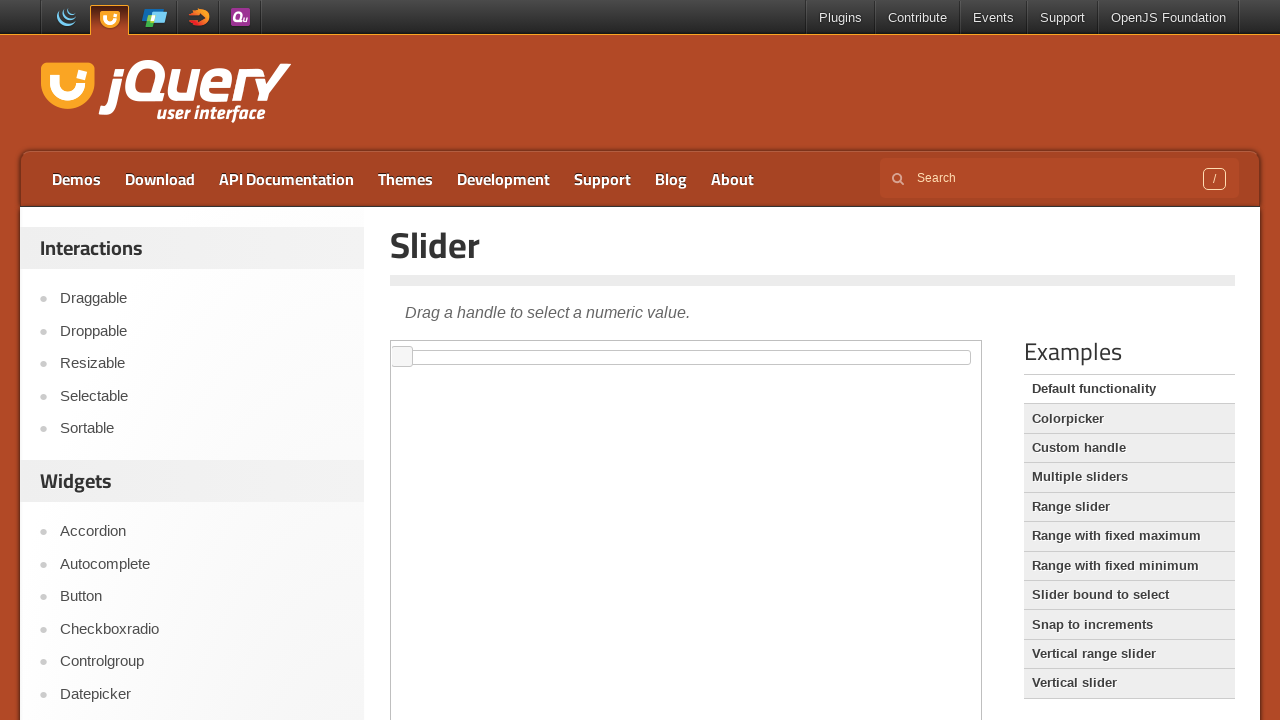

Located the iframe containing the slider
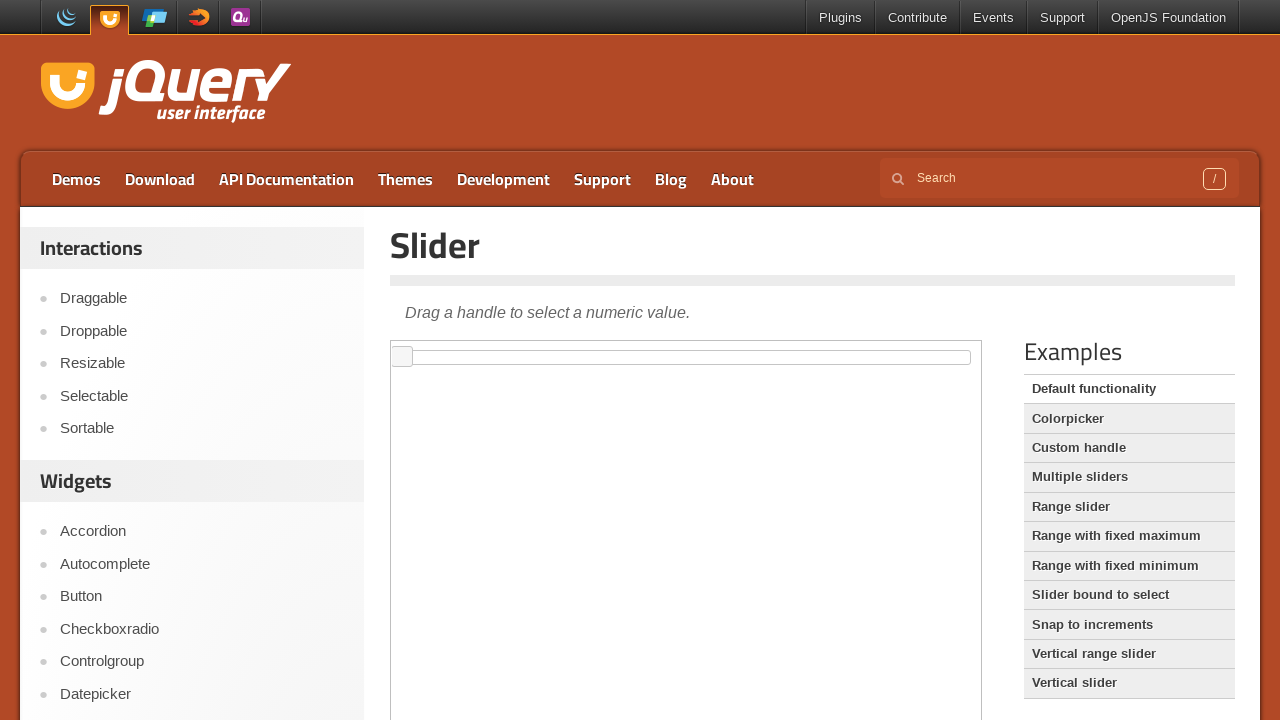

Located the slider element
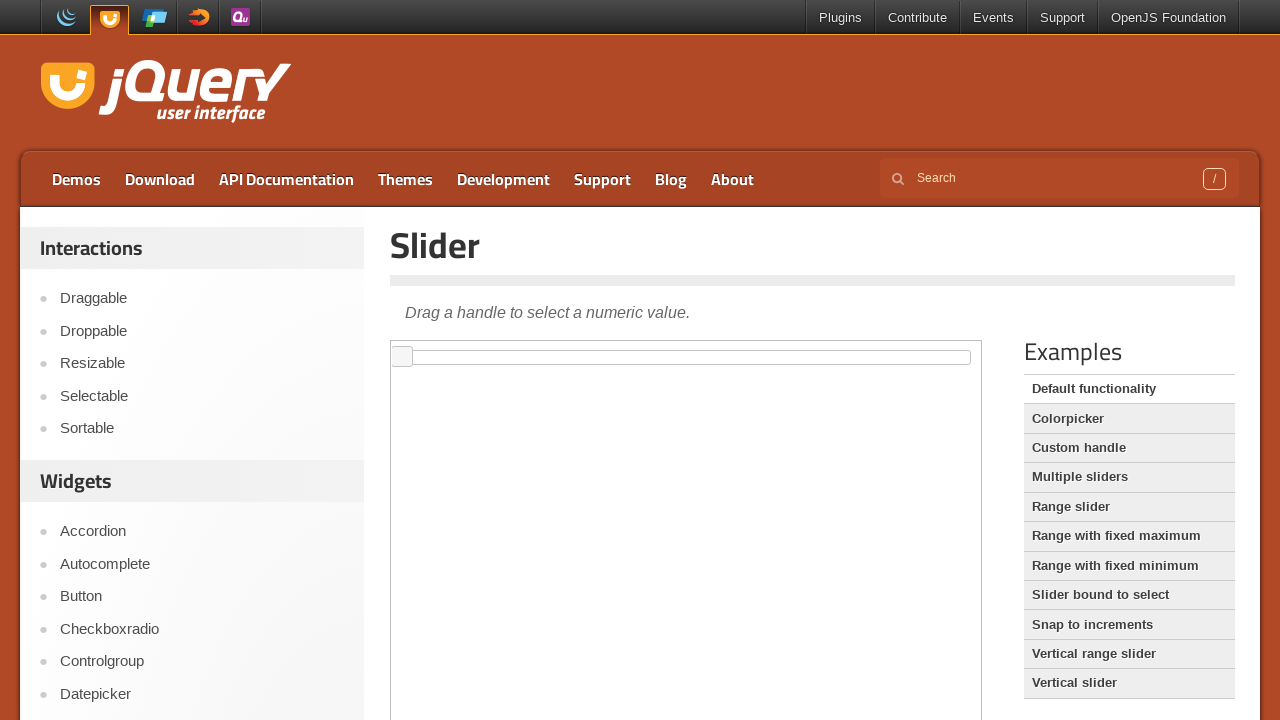

Located the slider handle element
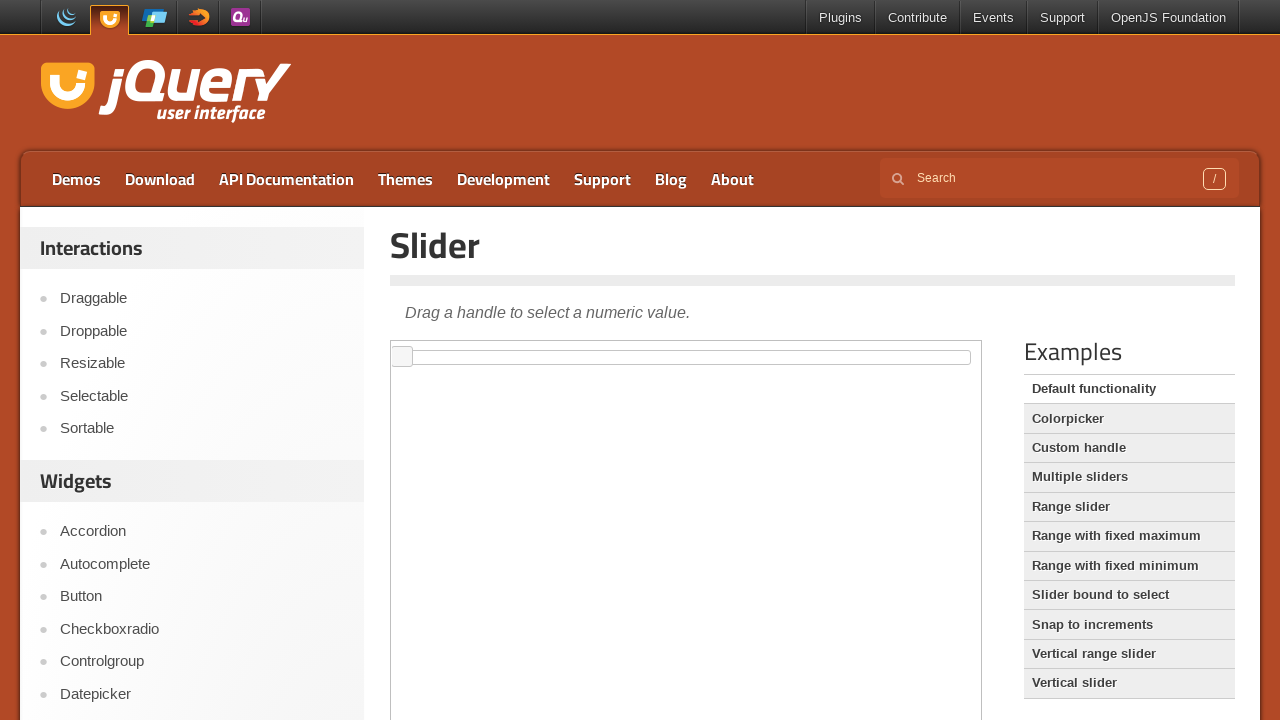

Dragged slider handle 10 pixels to the right at (403, 347)
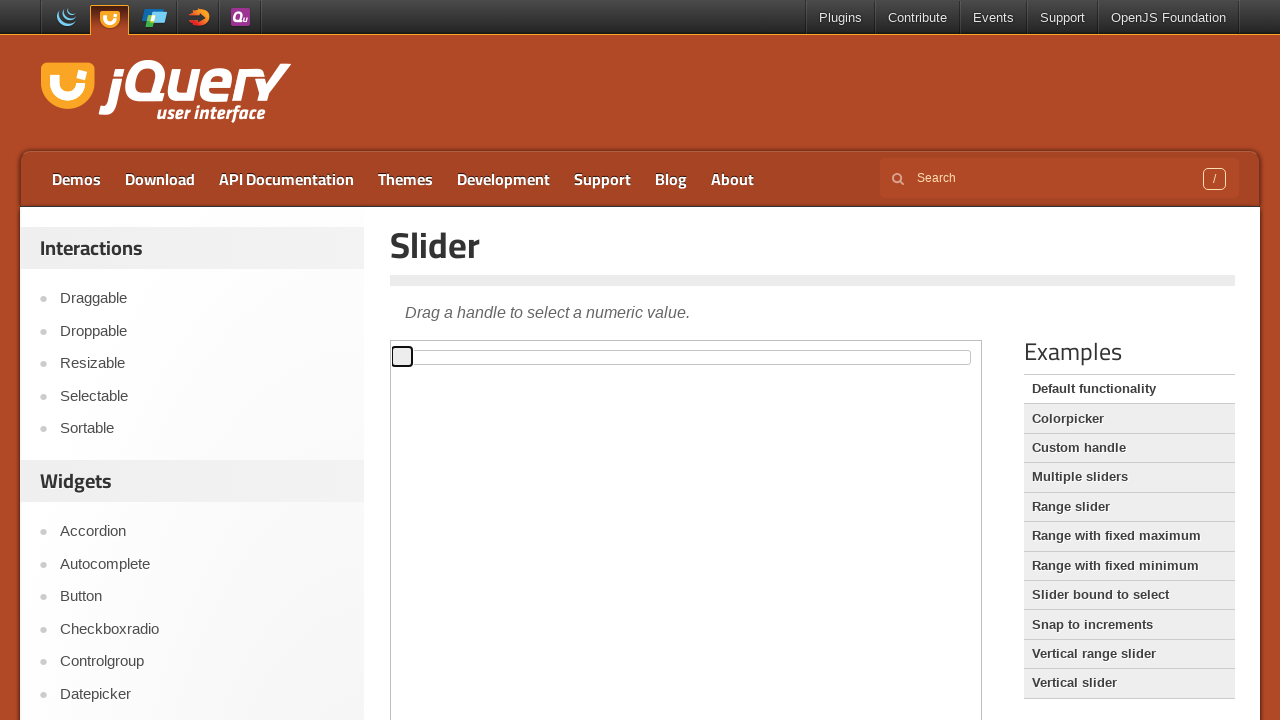

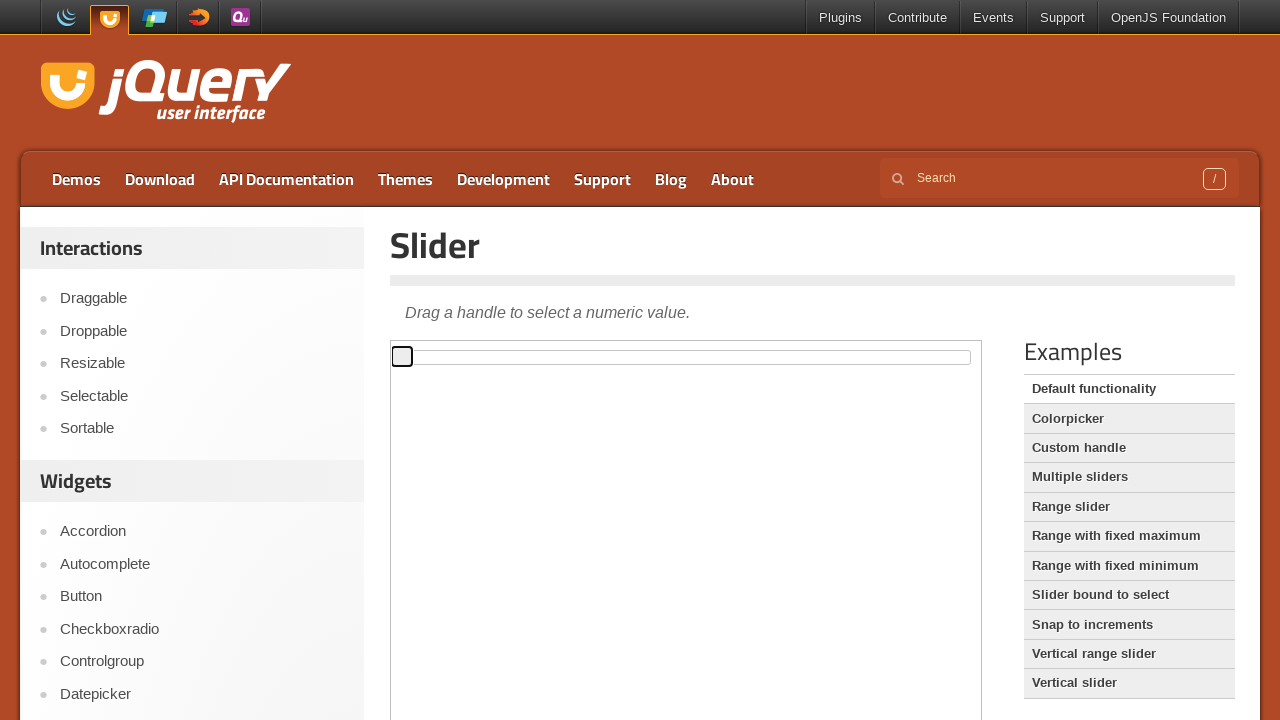